Tests that Clear completed button is hidden when no items are completed

Starting URL: https://demo.playwright.dev/todomvc

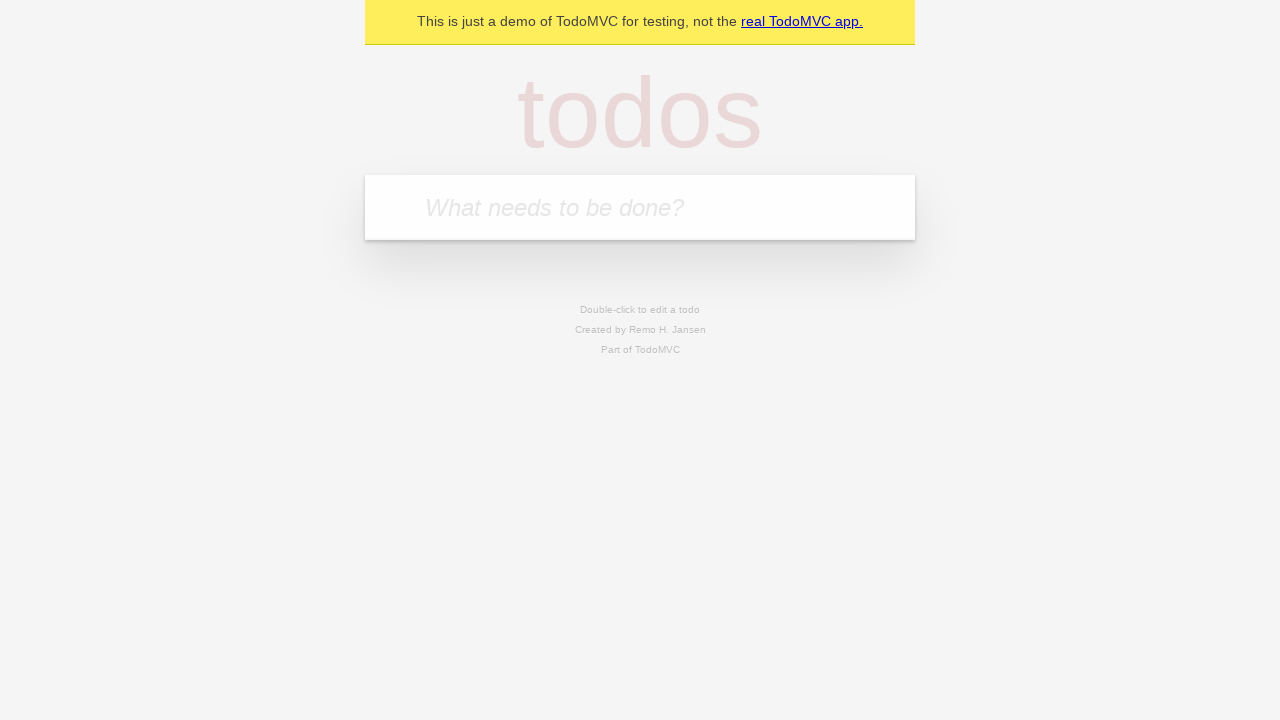

Filled new todo input with 'buy some cheese' on internal:attr=[placeholder="What needs to be done?"i]
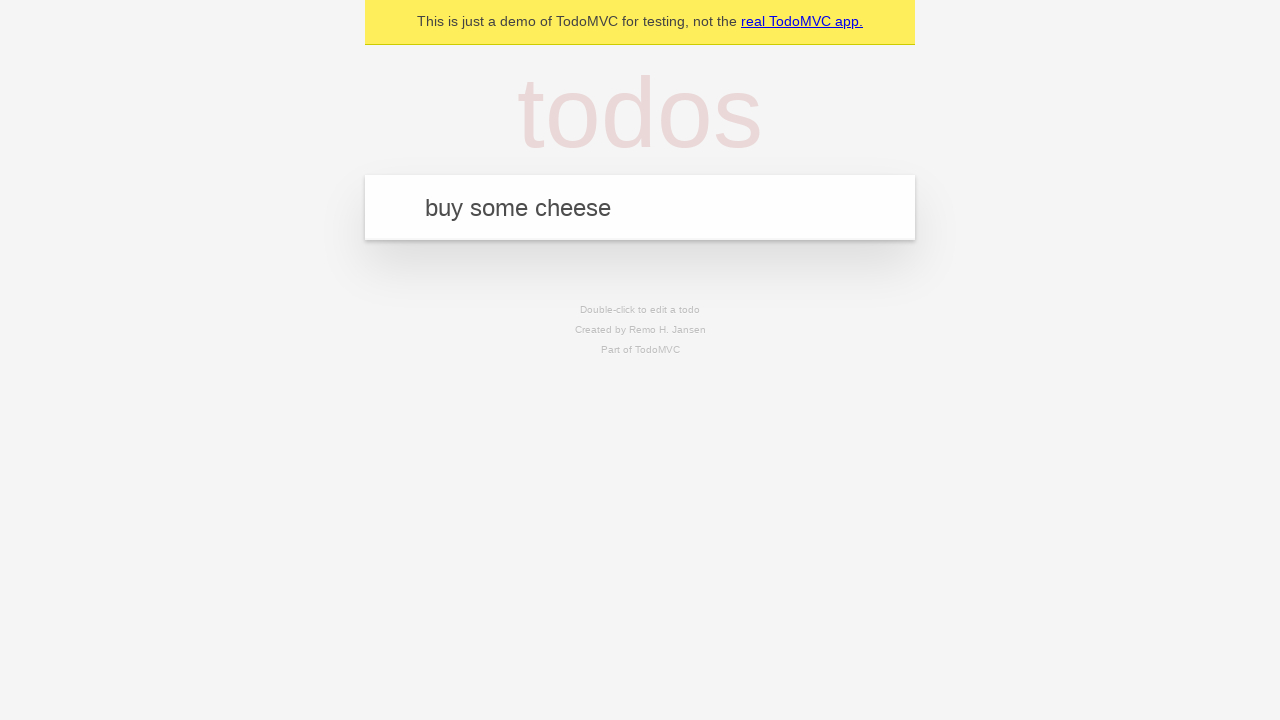

Pressed Enter to create todo 'buy some cheese' on internal:attr=[placeholder="What needs to be done?"i]
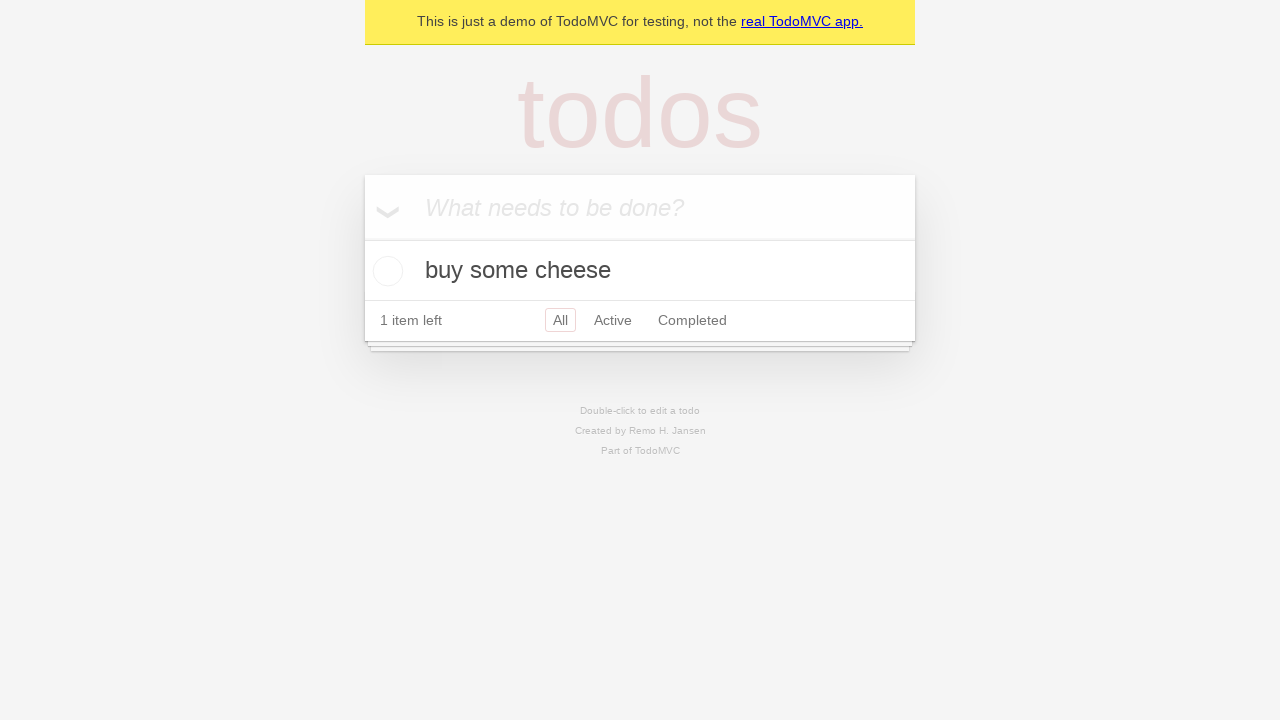

Filled new todo input with 'feed the cat' on internal:attr=[placeholder="What needs to be done?"i]
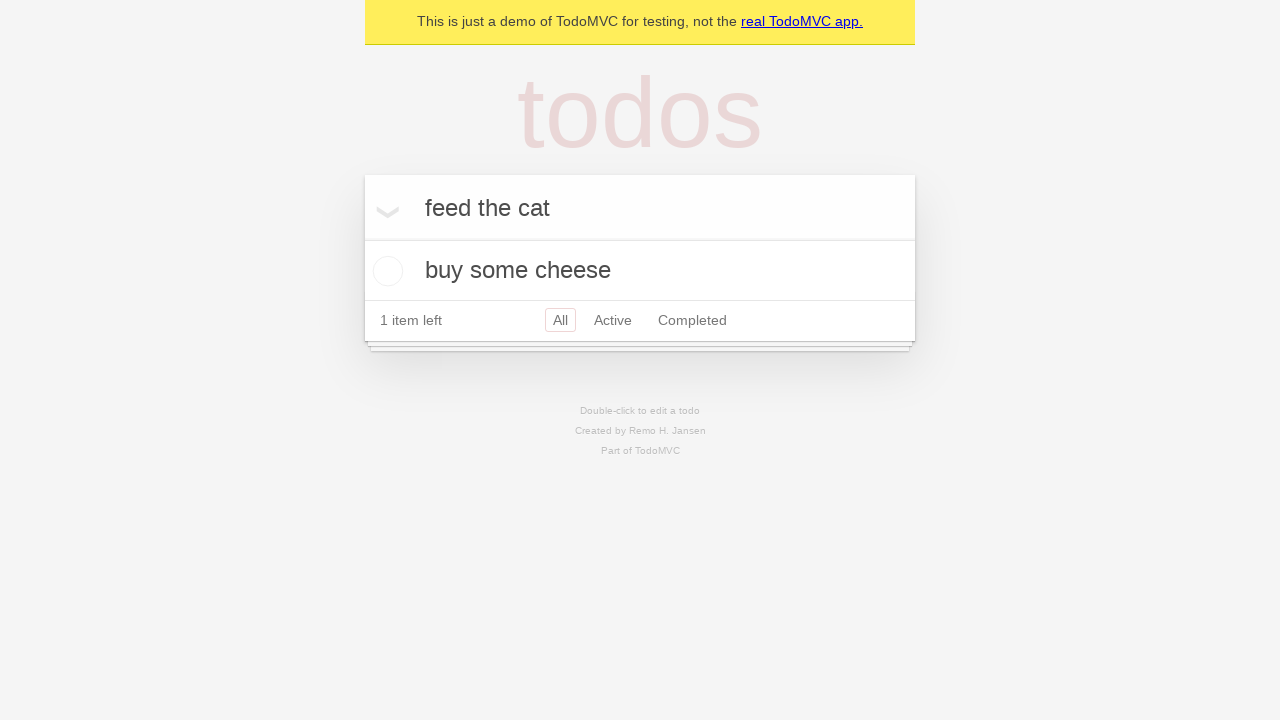

Pressed Enter to create todo 'feed the cat' on internal:attr=[placeholder="What needs to be done?"i]
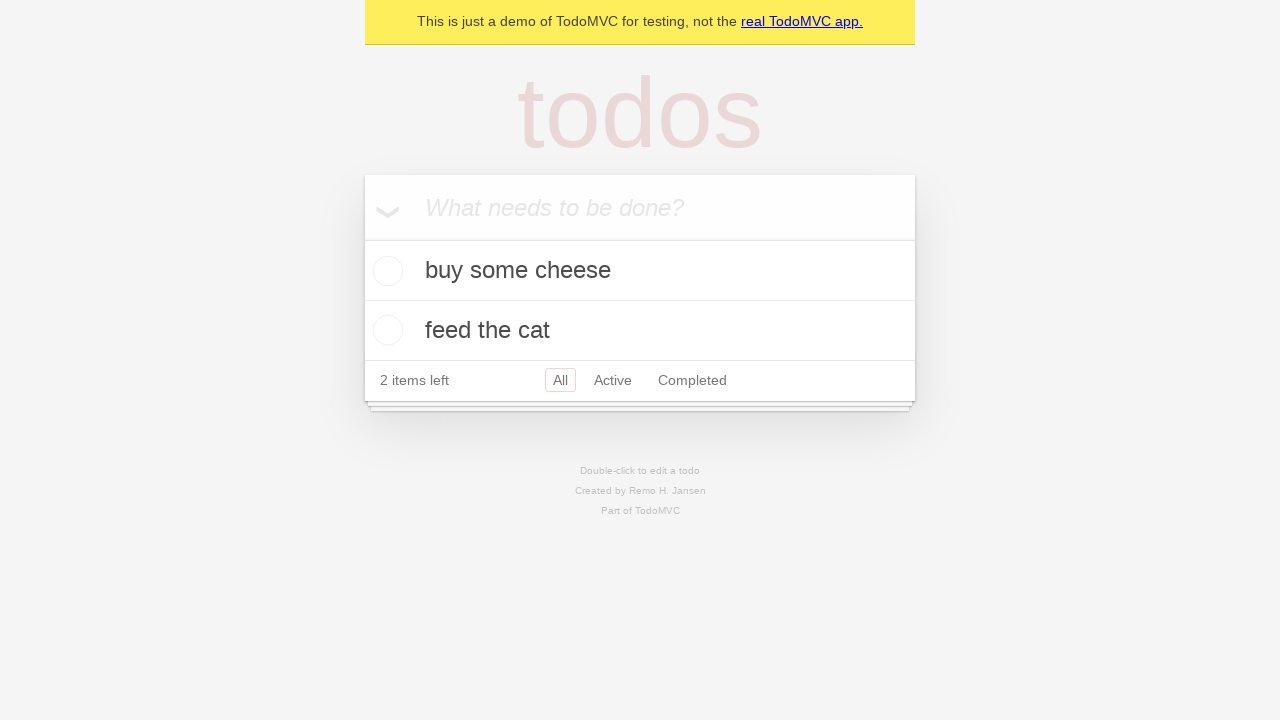

Filled new todo input with 'book a doctors appointment' on internal:attr=[placeholder="What needs to be done?"i]
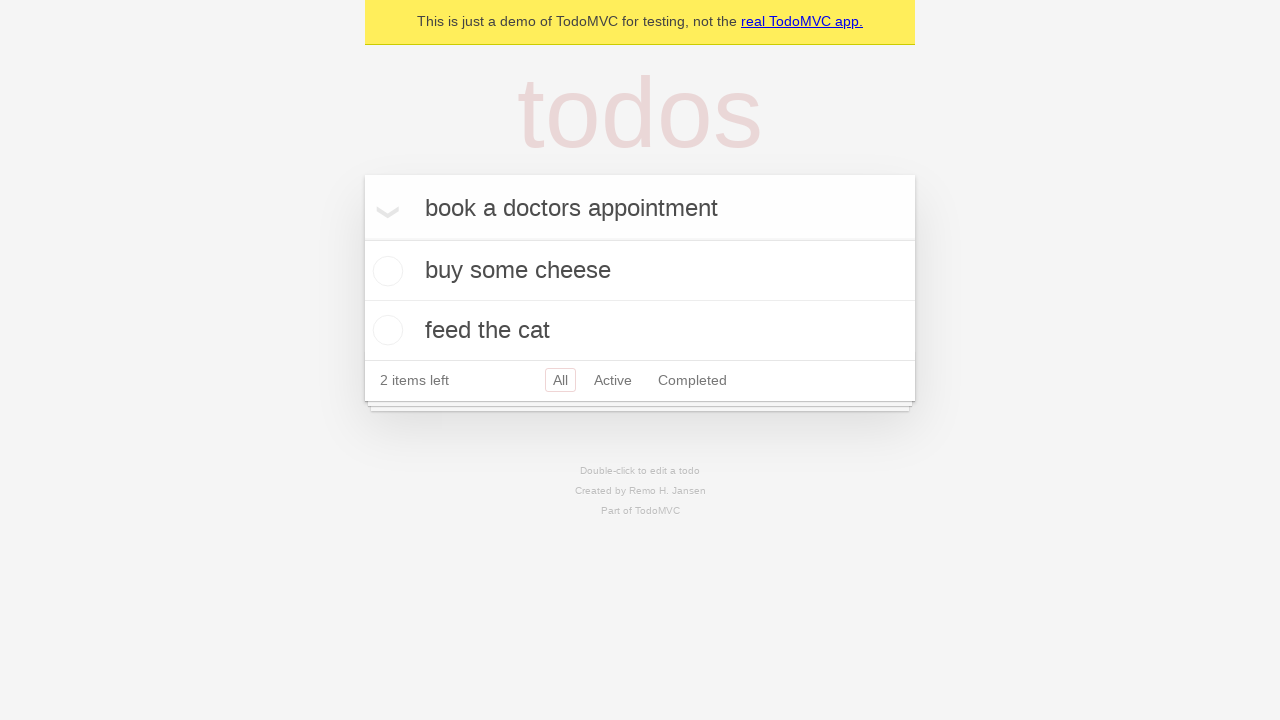

Pressed Enter to create todo 'book a doctors appointment' on internal:attr=[placeholder="What needs to be done?"i]
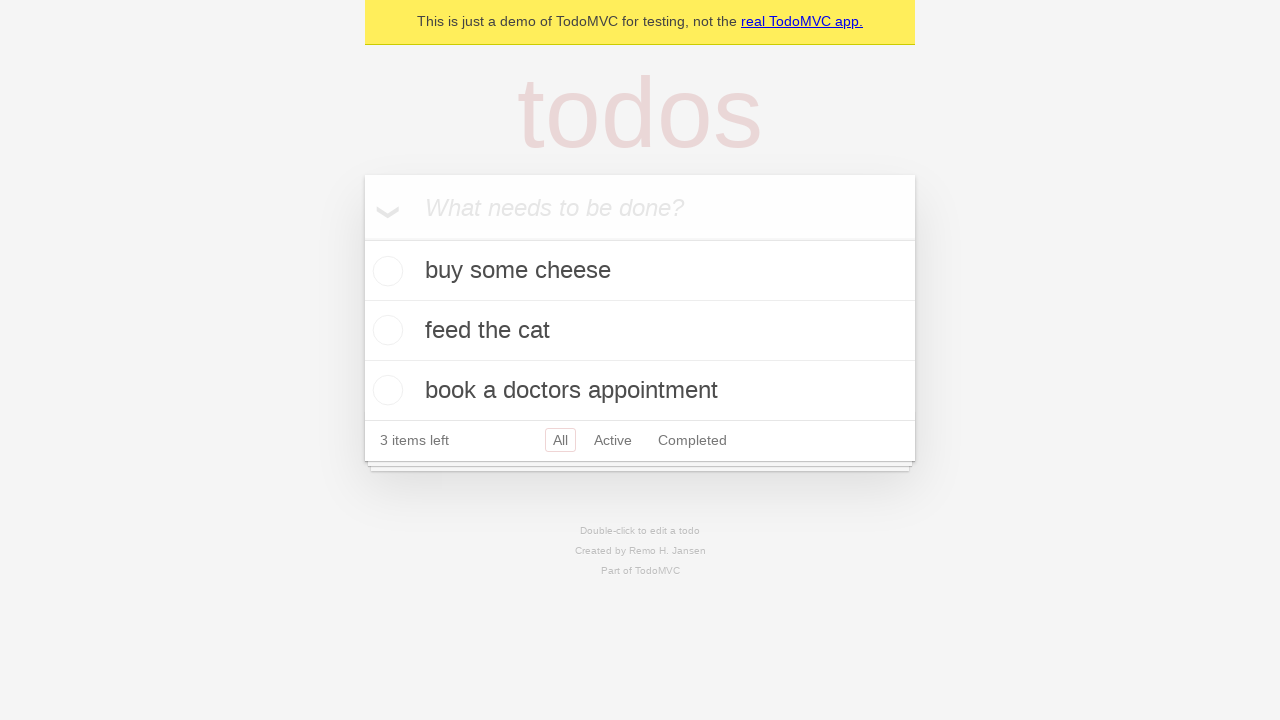

Checked the first todo item as completed at (385, 271) on .todo-list li .toggle >> nth=0
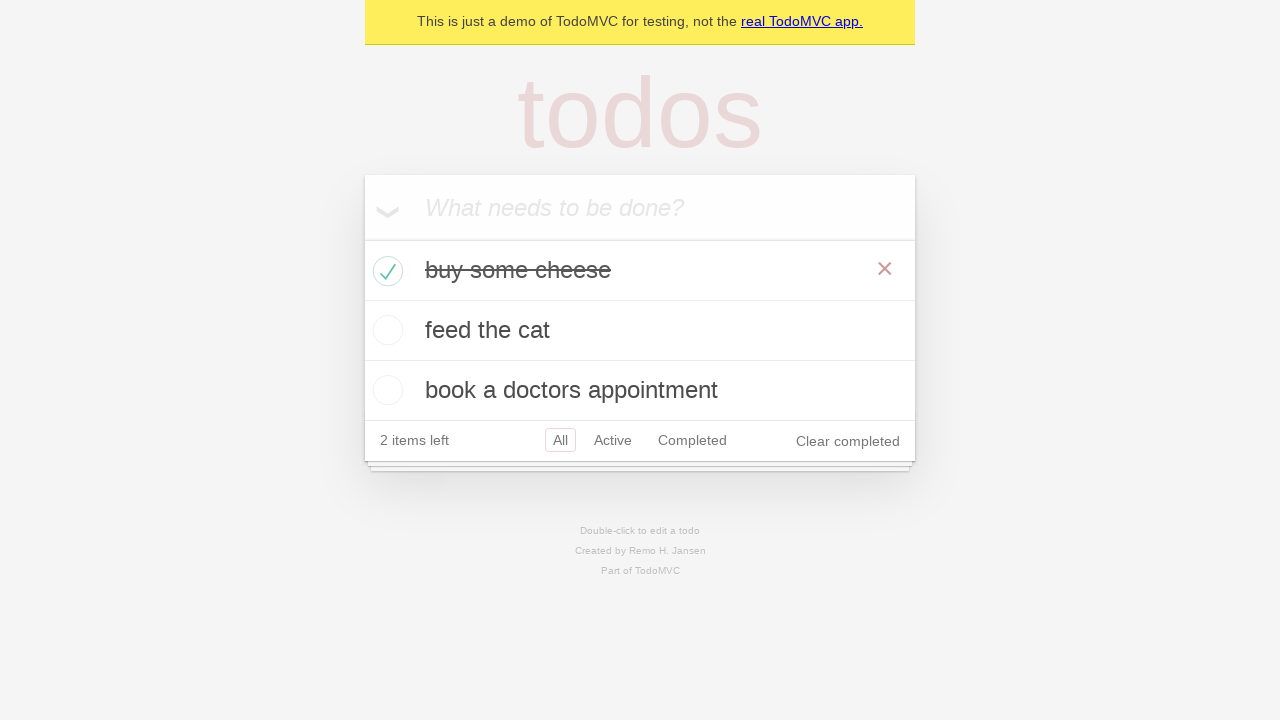

Clicked 'Clear completed' button to remove completed items at (848, 441) on internal:role=button[name="Clear completed"i]
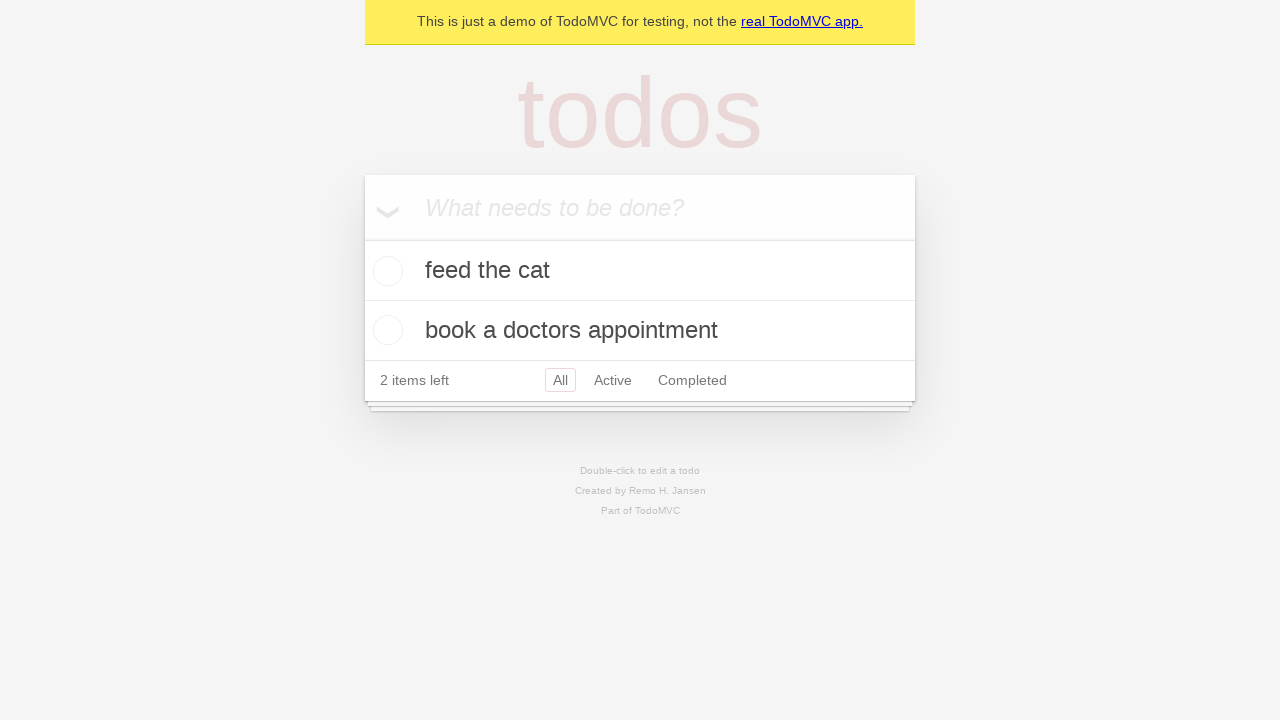

Waited 500ms for 'Clear completed' button to disappear
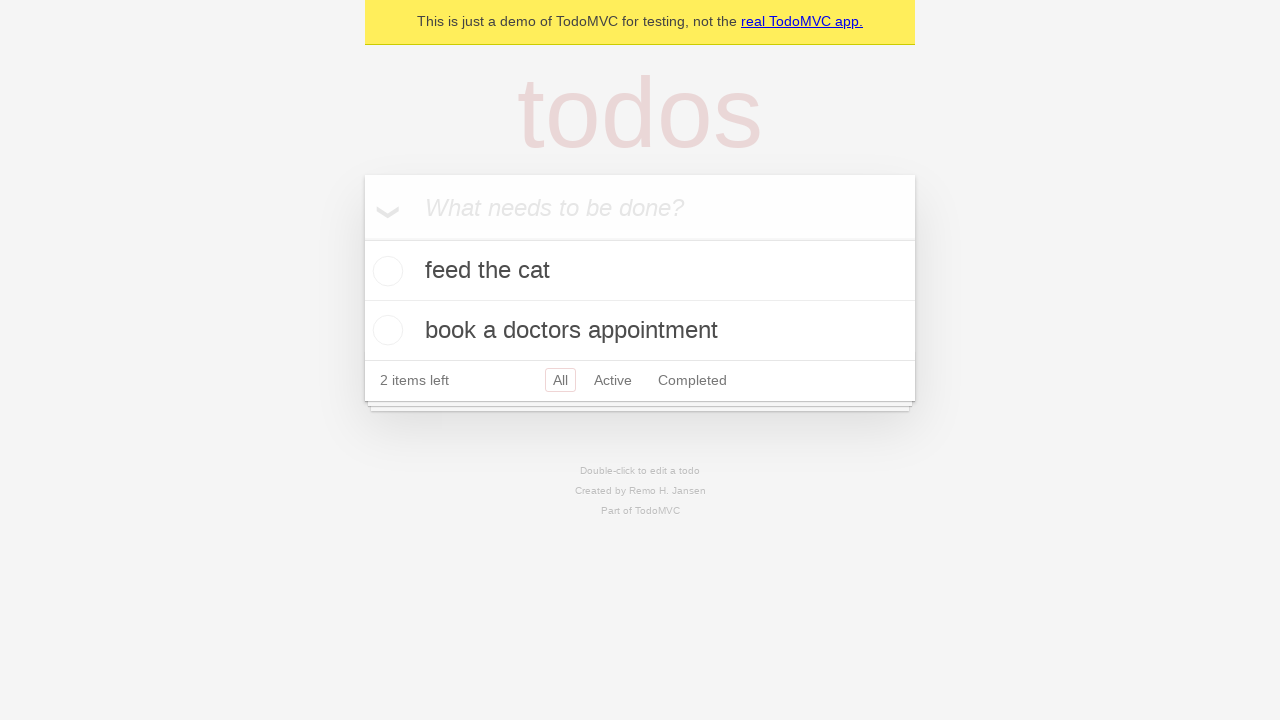

Verified 'Clear completed' button is now hidden
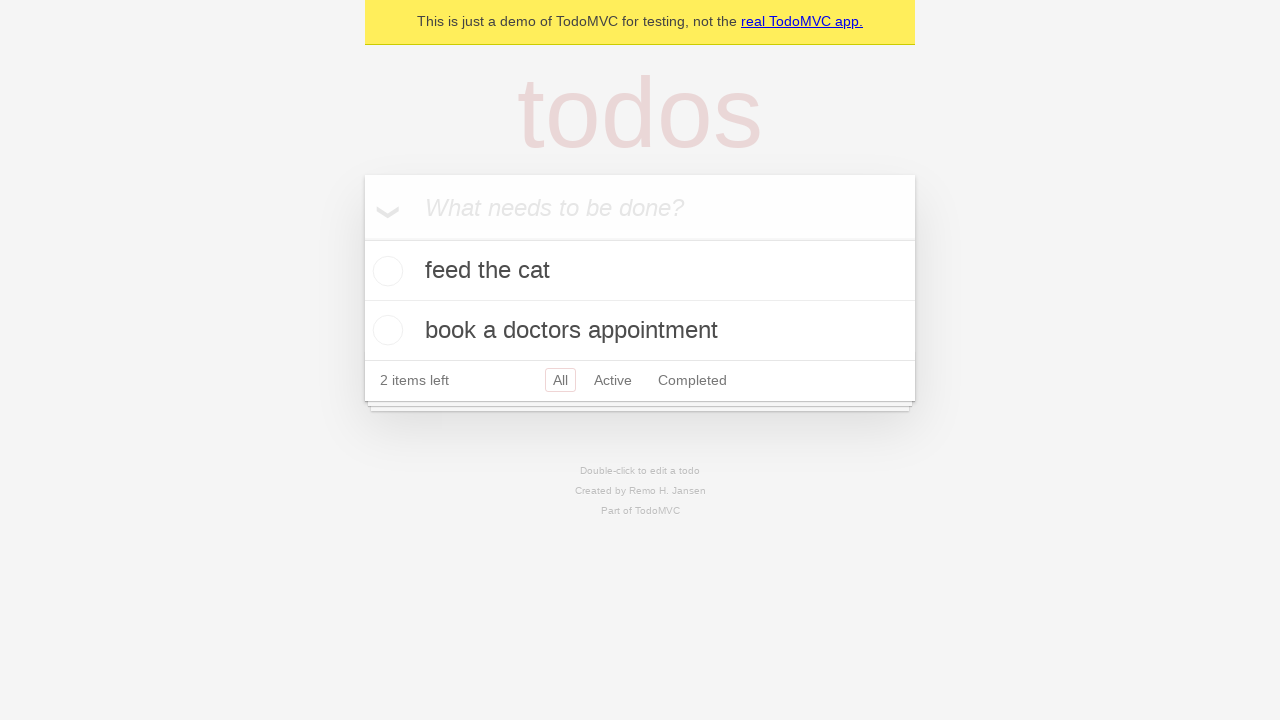

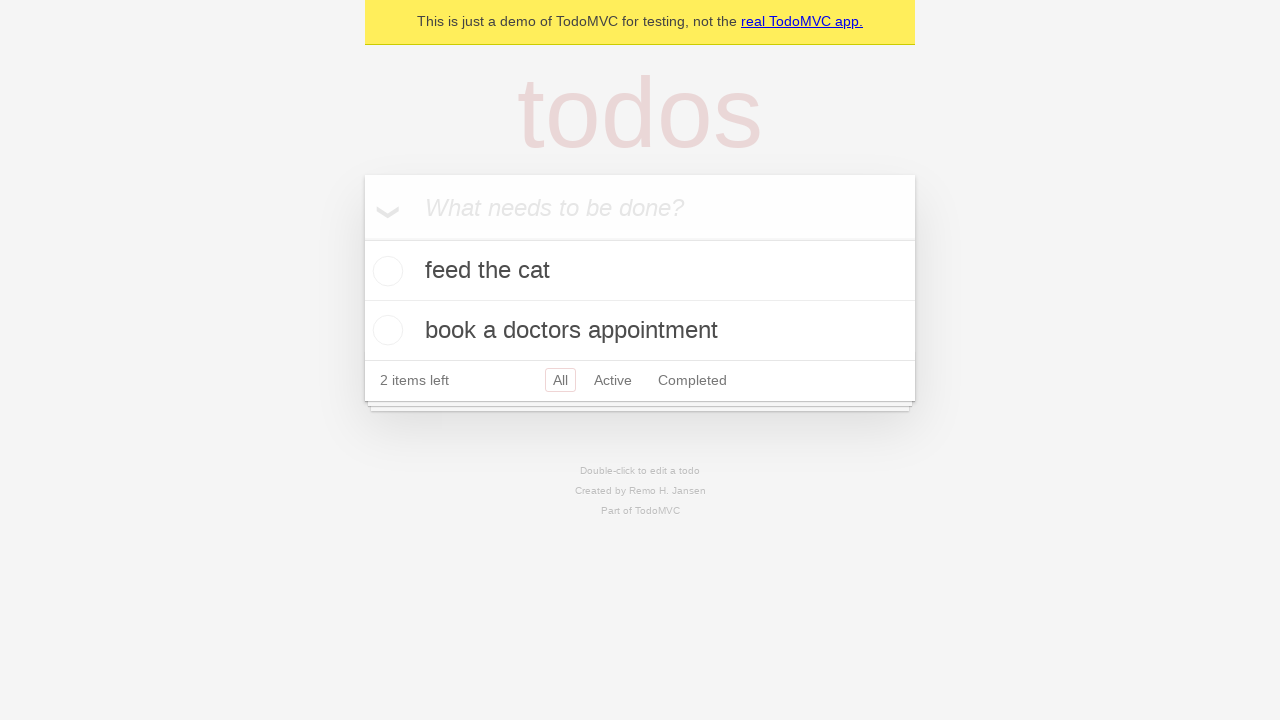